Sums all amount values from the 4th column of a table and verifies the total matches the displayed amount

Starting URL: https://rahulshettyacademy.com/AutomationPractice/

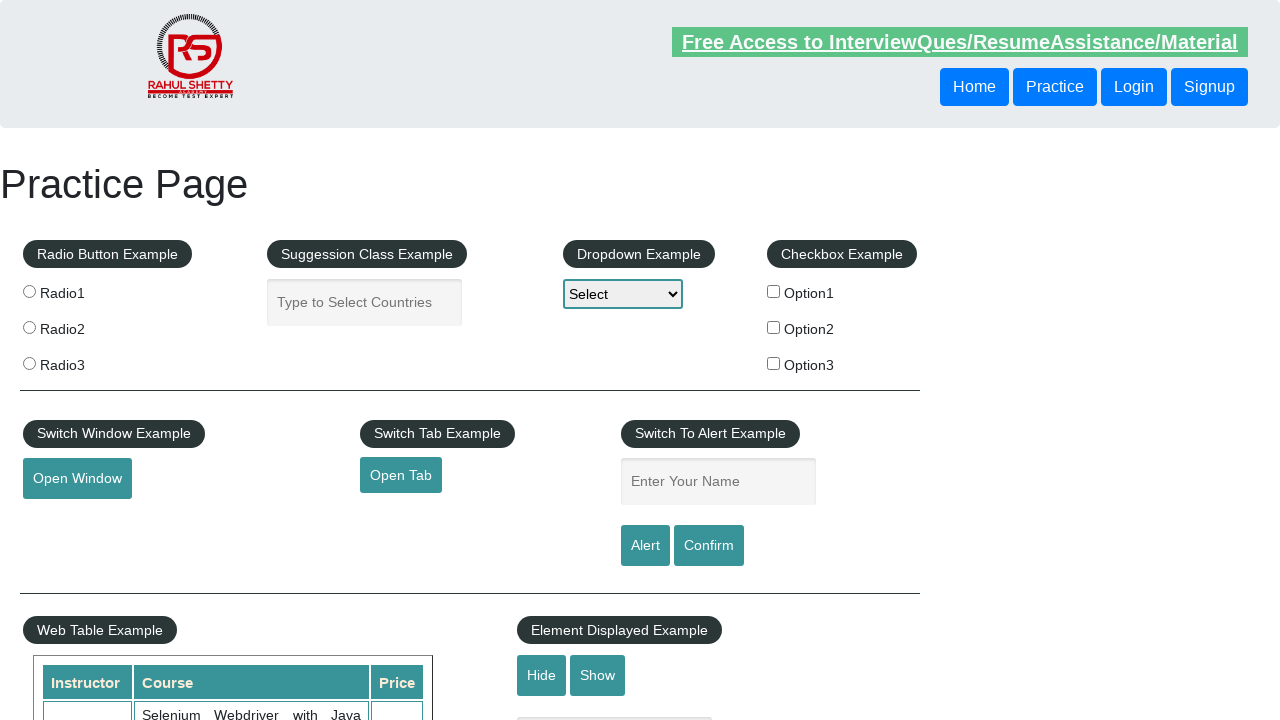

Navigated to AutomationPractice page
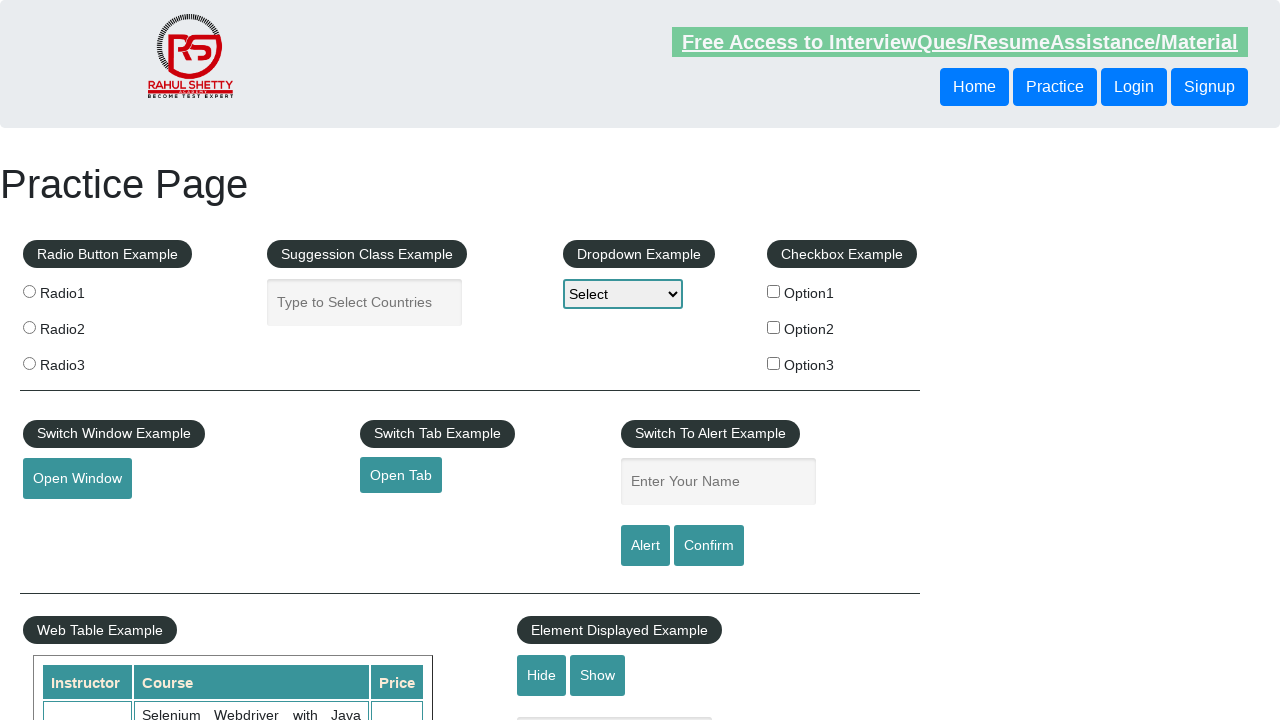

Retrieved all amount values from 4th column of table
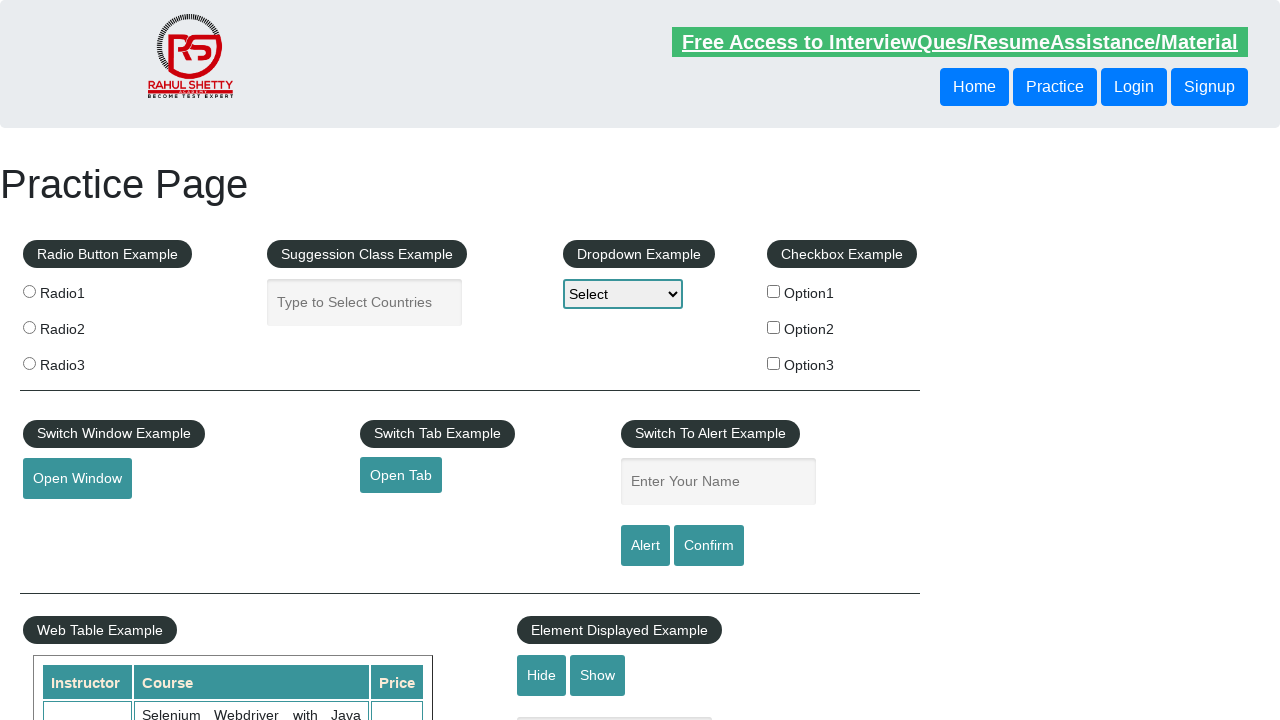

Calculated sum of all amounts: 296
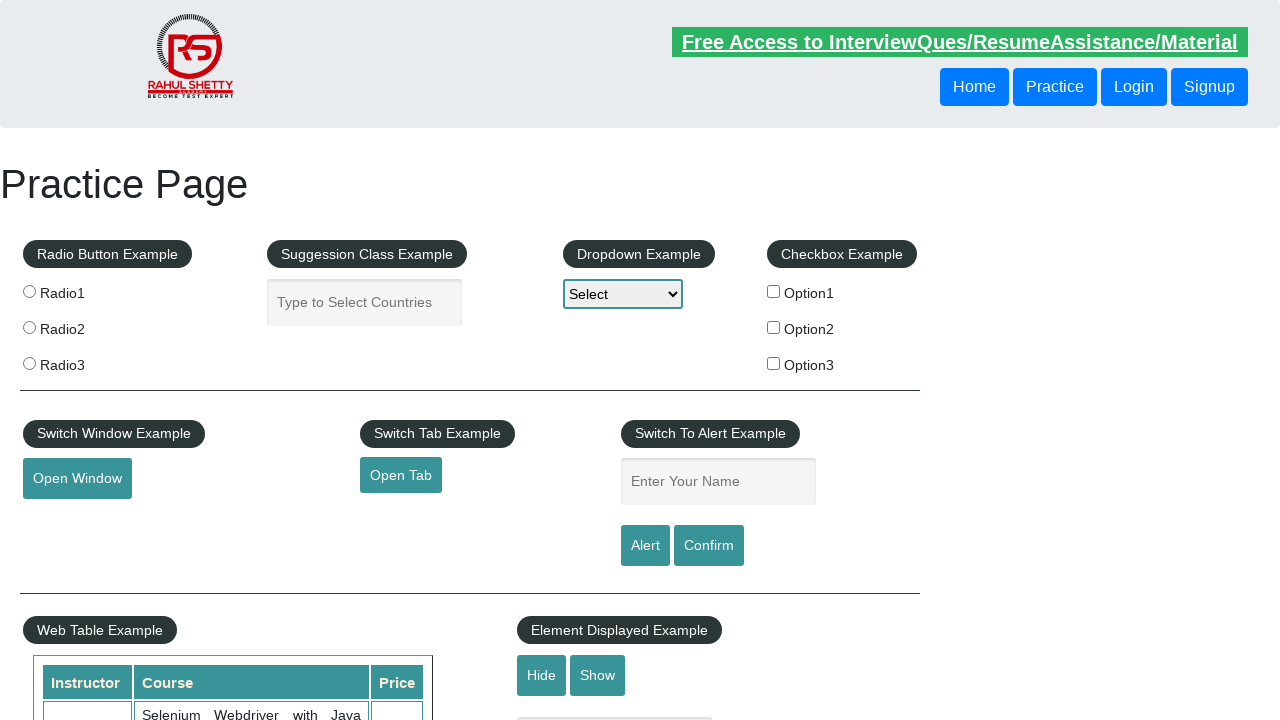

Retrieved displayed total amount text
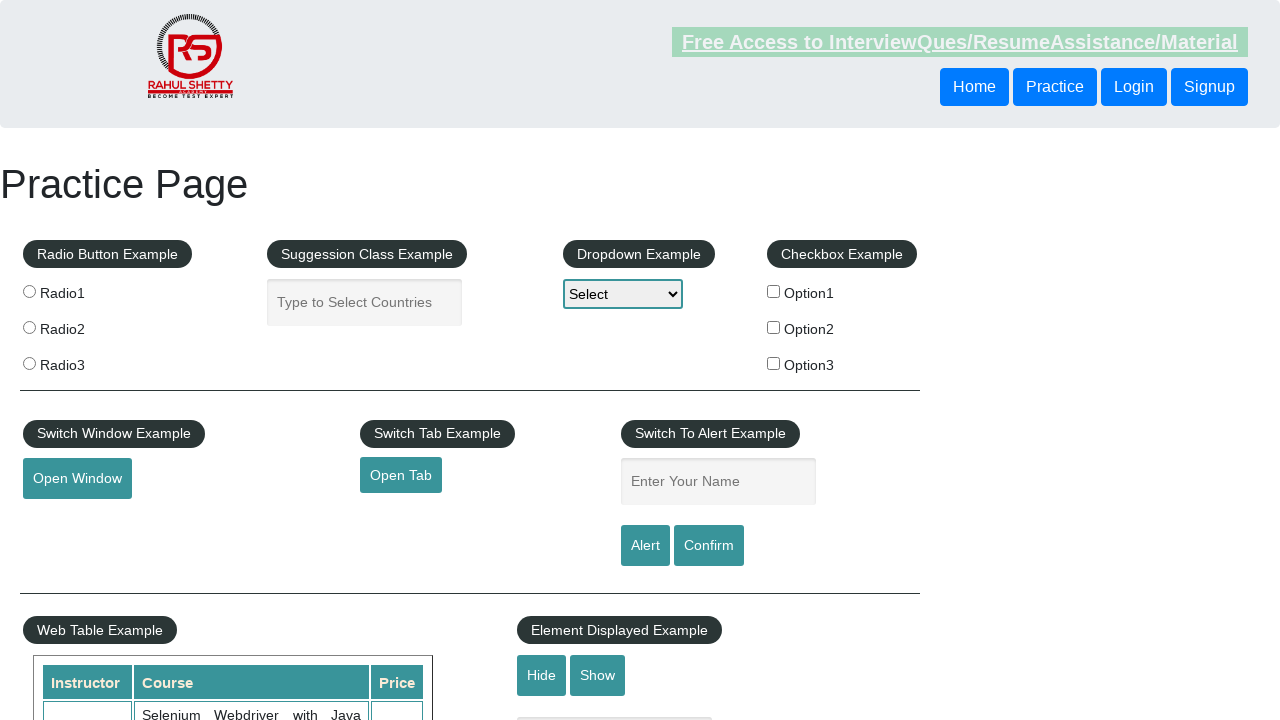

Parsed expected total from display: 296
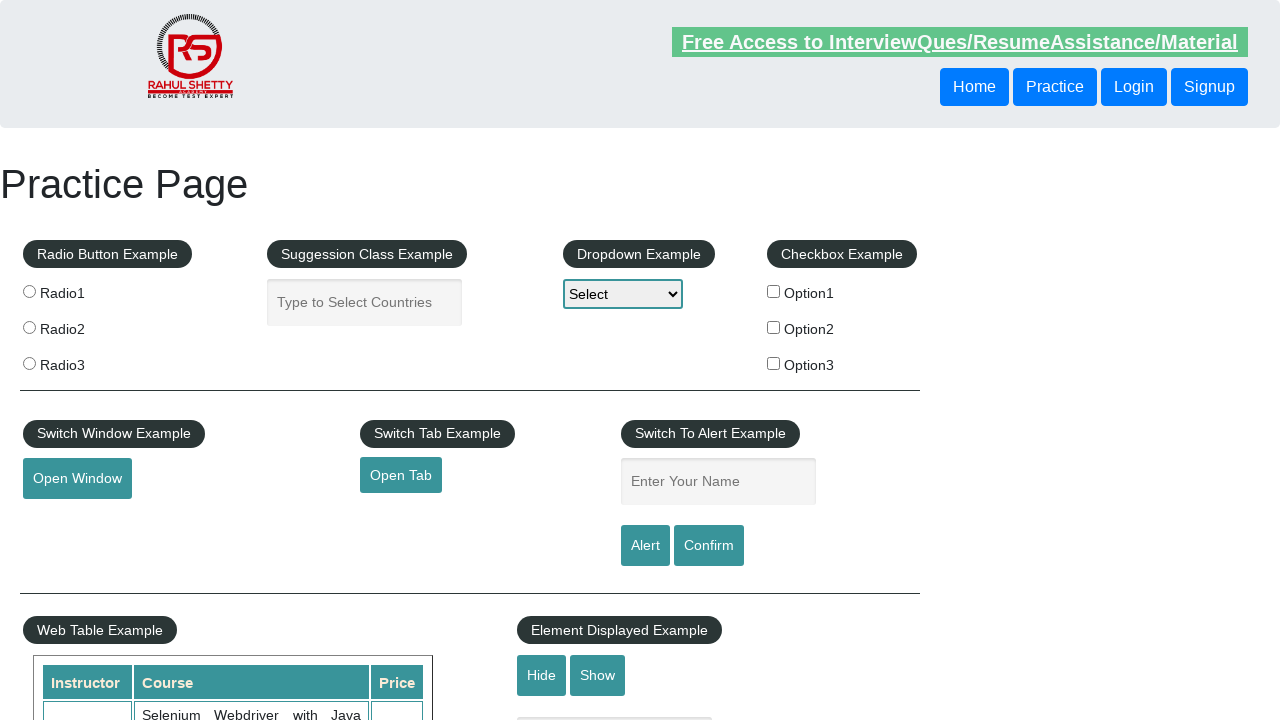

Verified calculated total (296) matches displayed total (296)
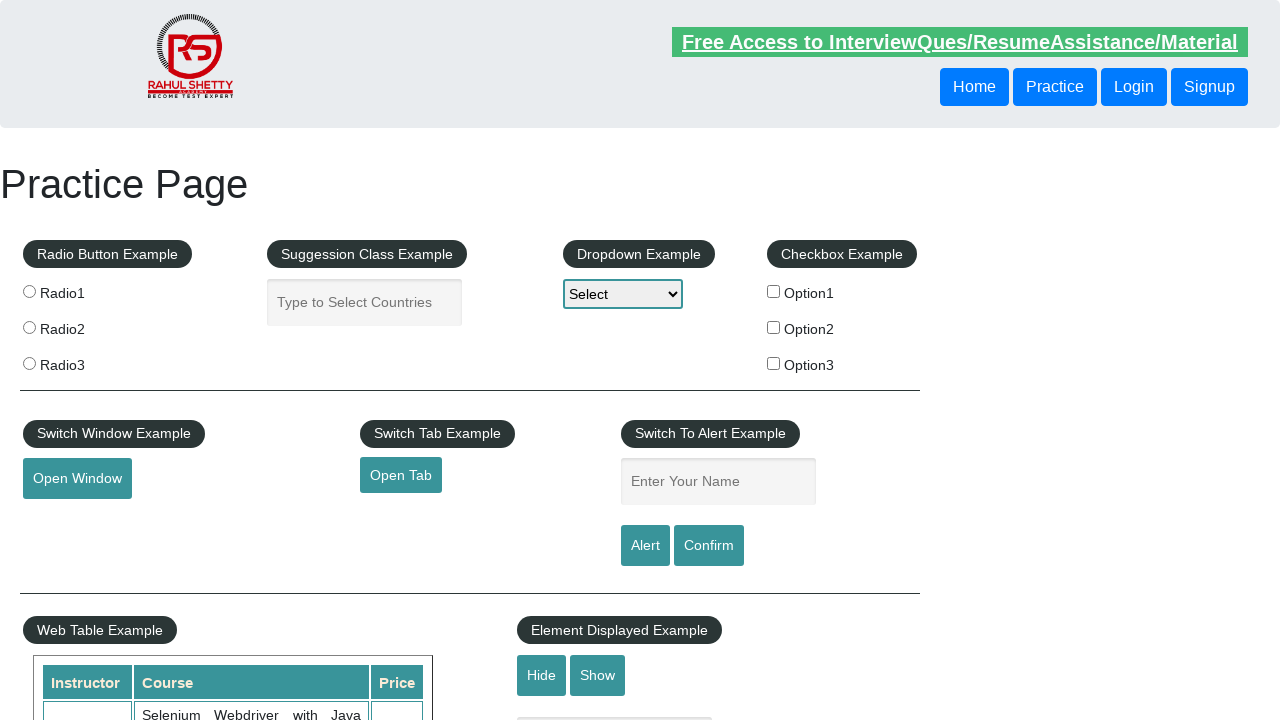

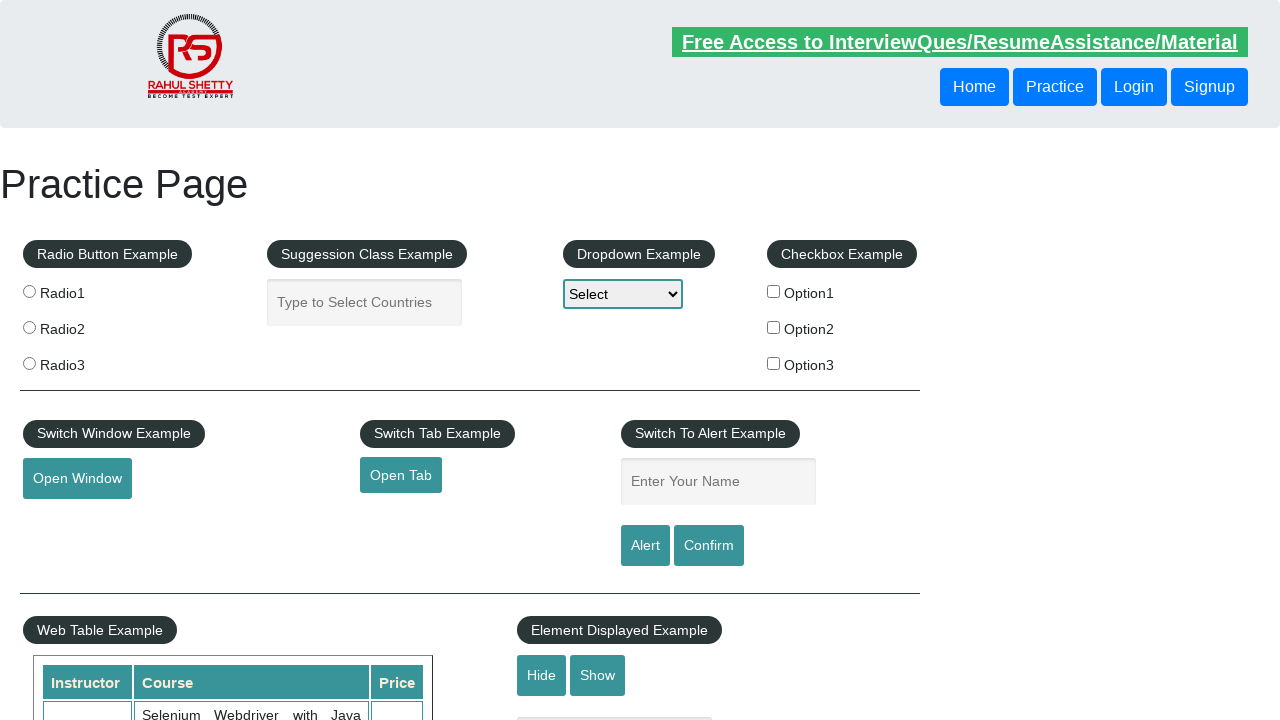